Tests JavaScript confirm dialog handling on W3Schools tryit editor by clicking the button, dismissing the alert, and verifying the result text

Starting URL: https://www.w3schools.com/js/tryit.asp?filename=tryjs_confirm

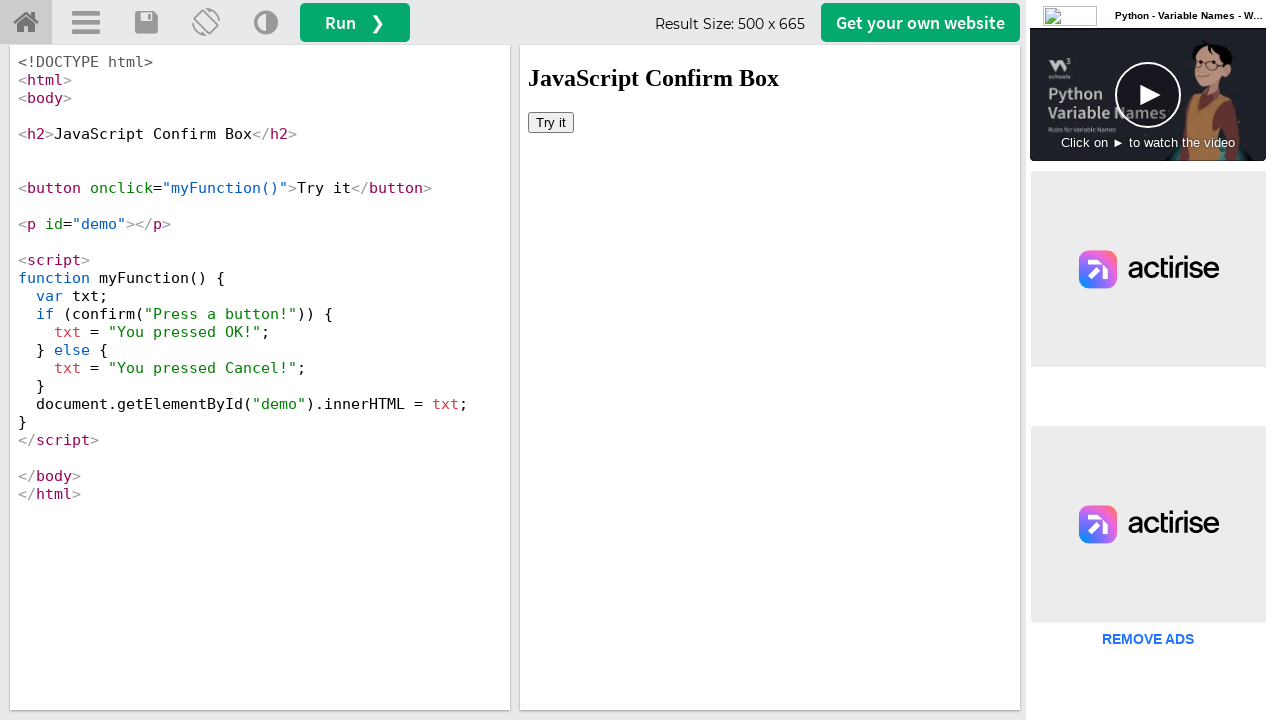

Located iframe containing the demo
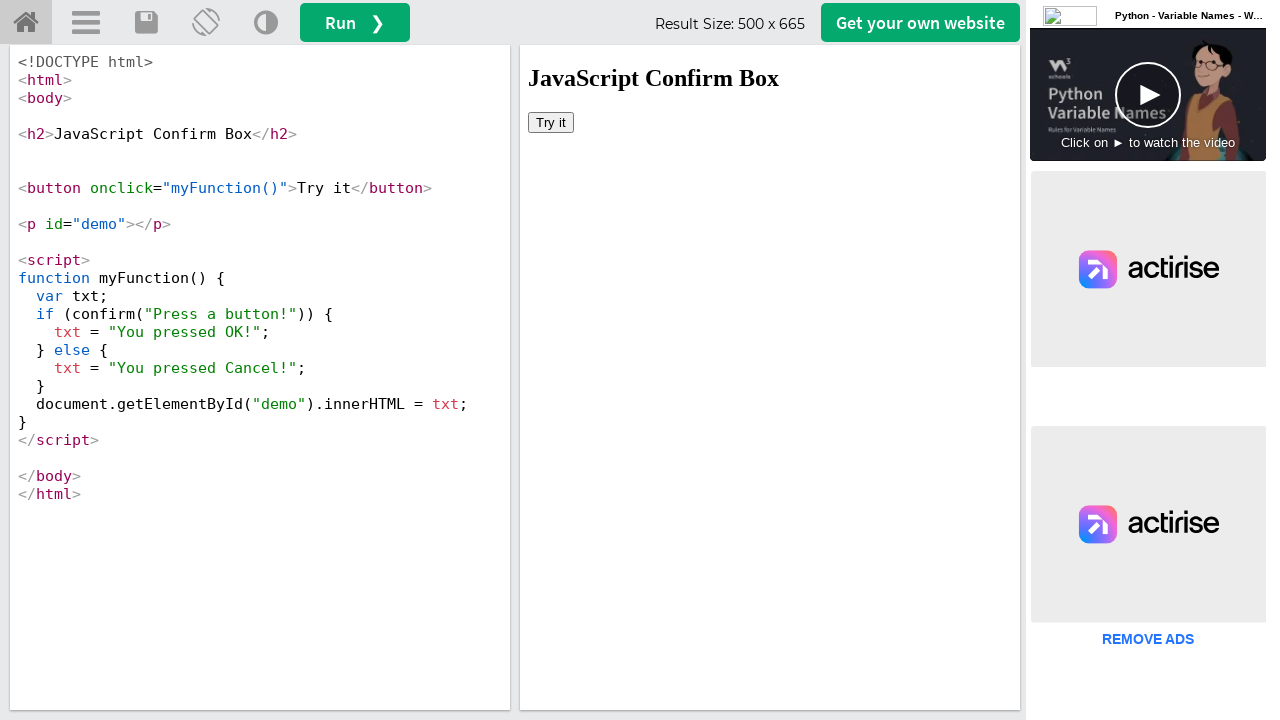

Clicked button to trigger confirm dialog at (551, 122) on #iframeResult >> internal:control=enter-frame >> button[onClick='myFunction()']
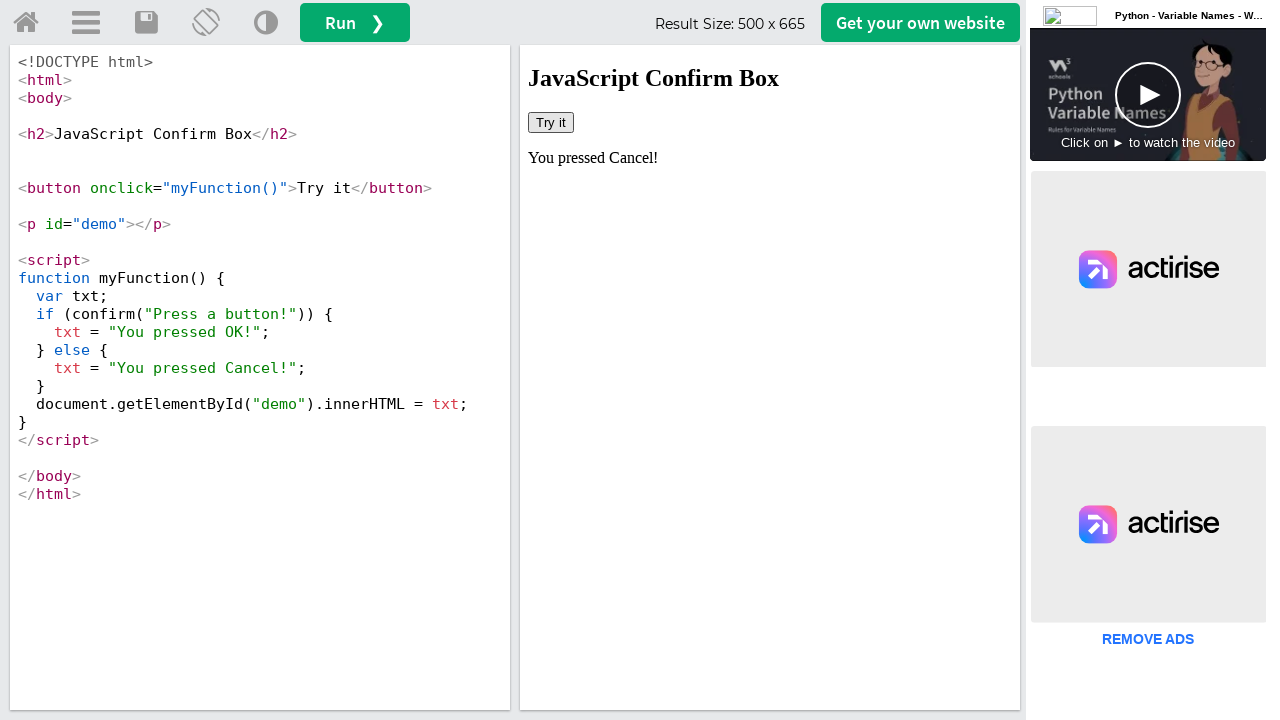

Set up dialog handler to dismiss confirm dialog
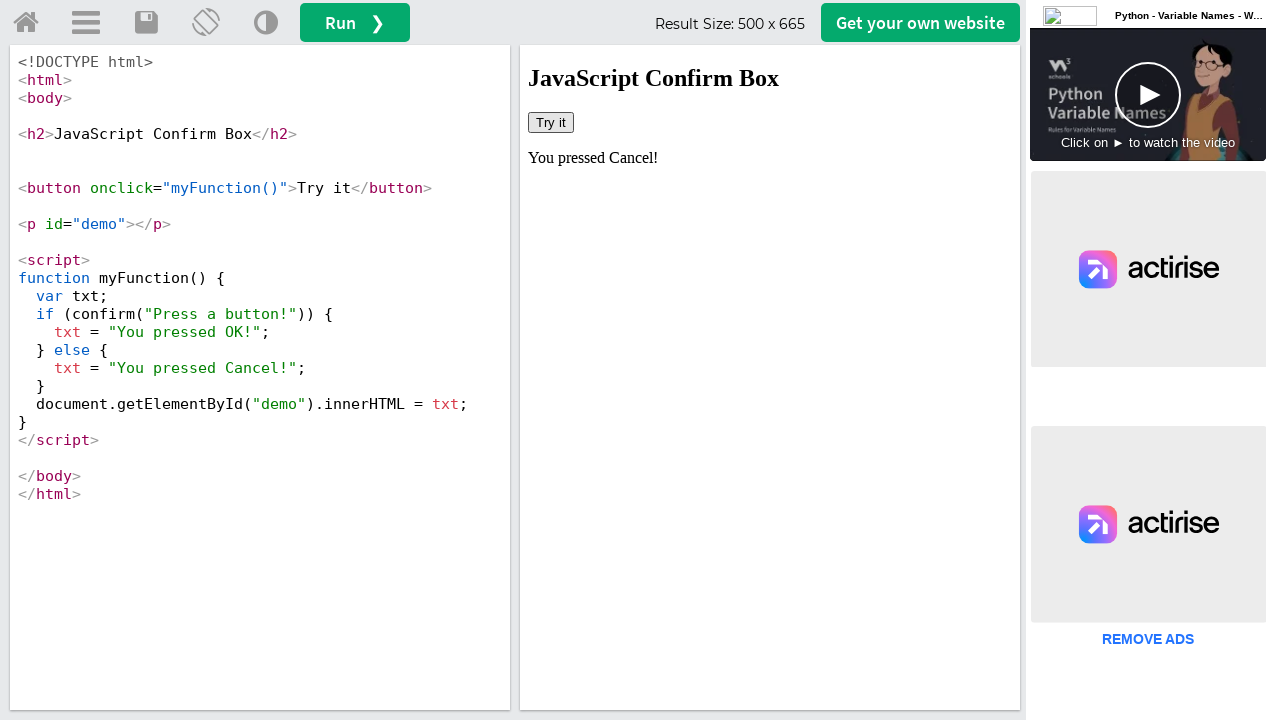

Retrieved result text from demo element
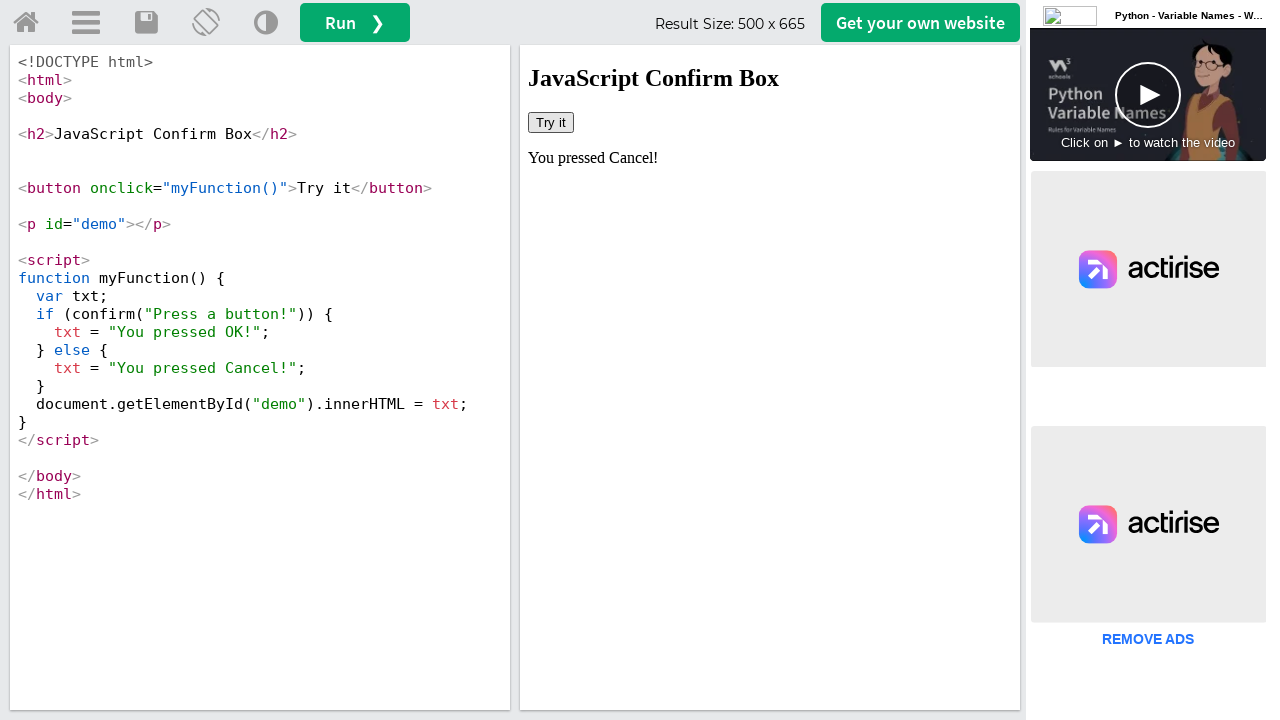

Verified result text is 'You pressed Cancel!'
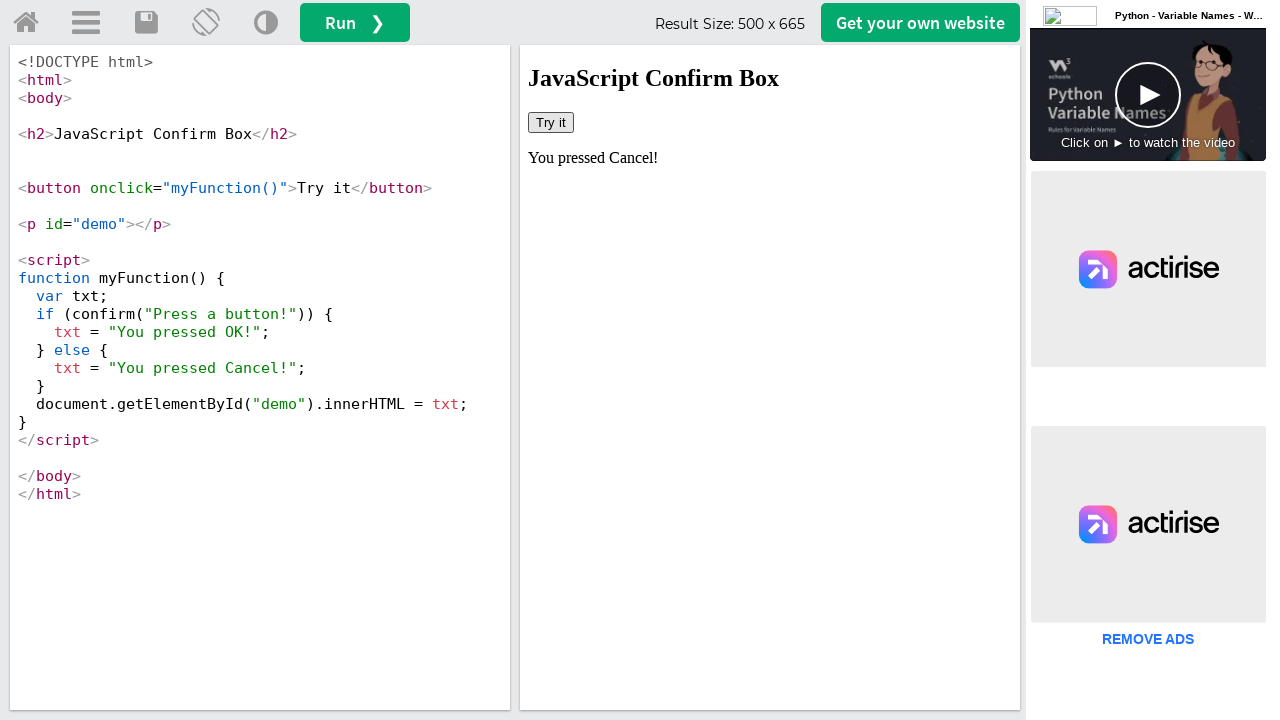

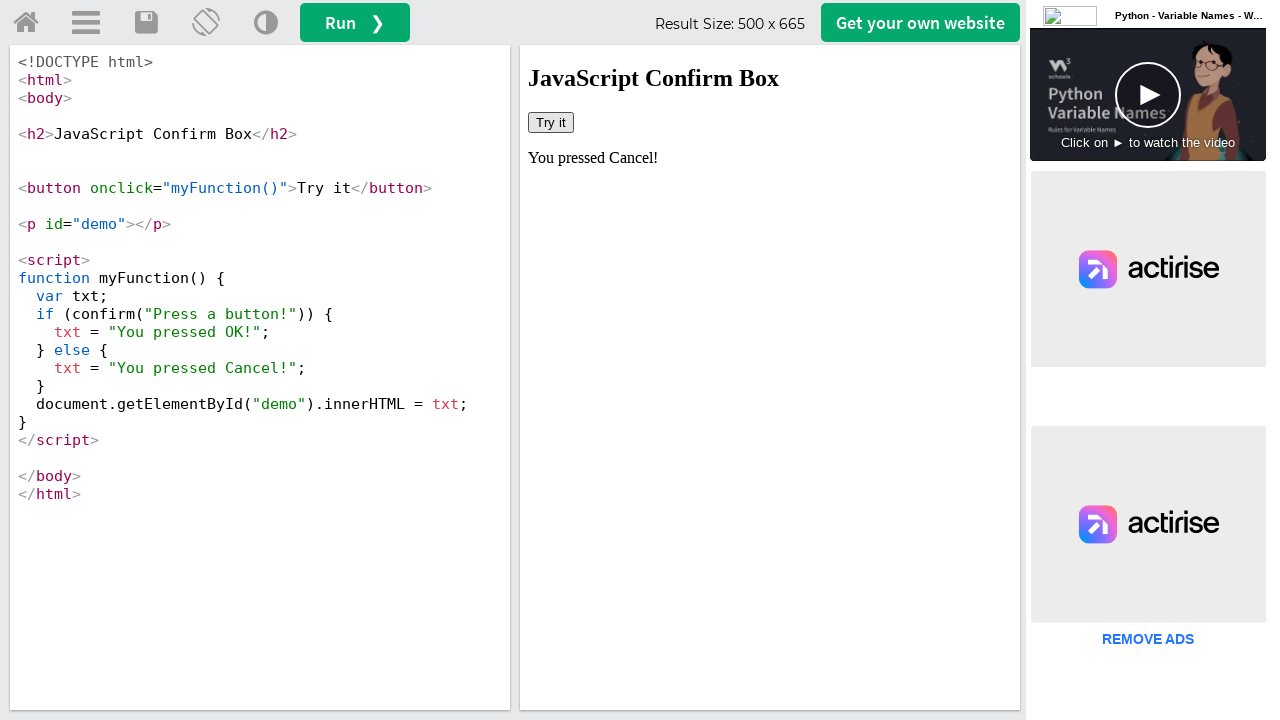